Navigates to the Rahul Shetty Academy Angular practice page and waits for it to load

Starting URL: https://rahulshettyacademy.com/angularPractise

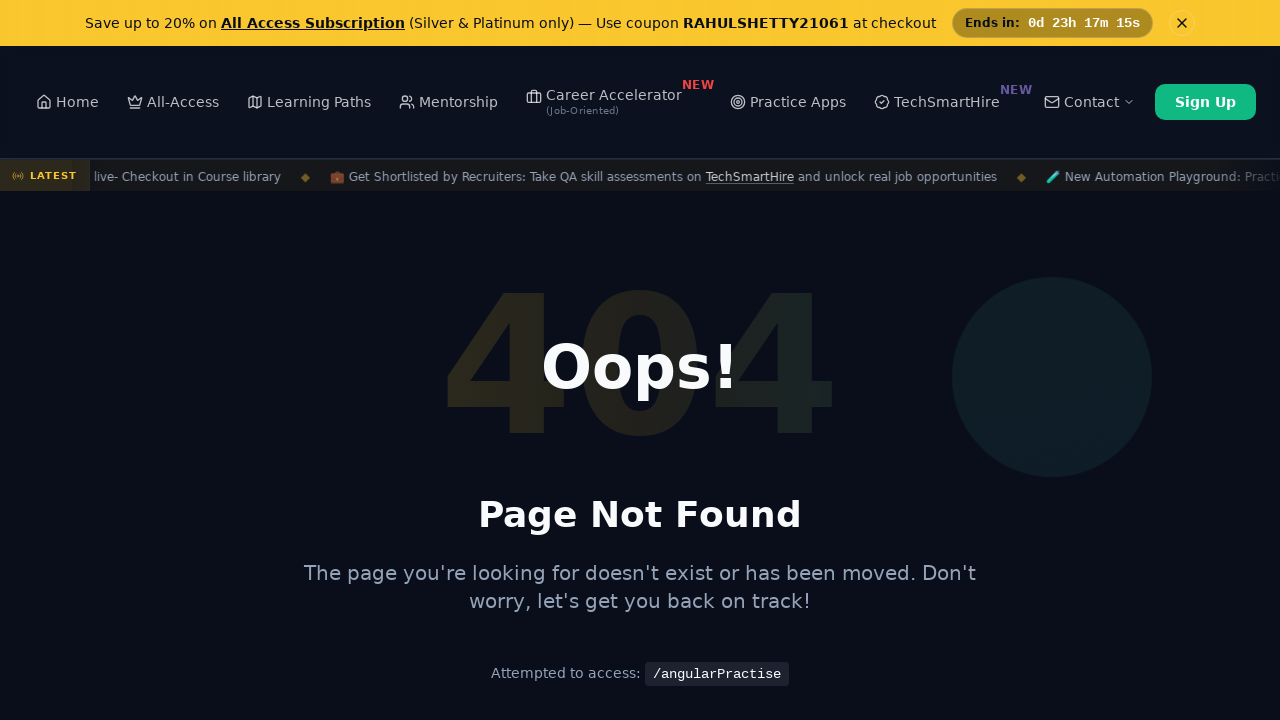

Waited for DOM content to load on Rahul Shetty Academy Angular practice page
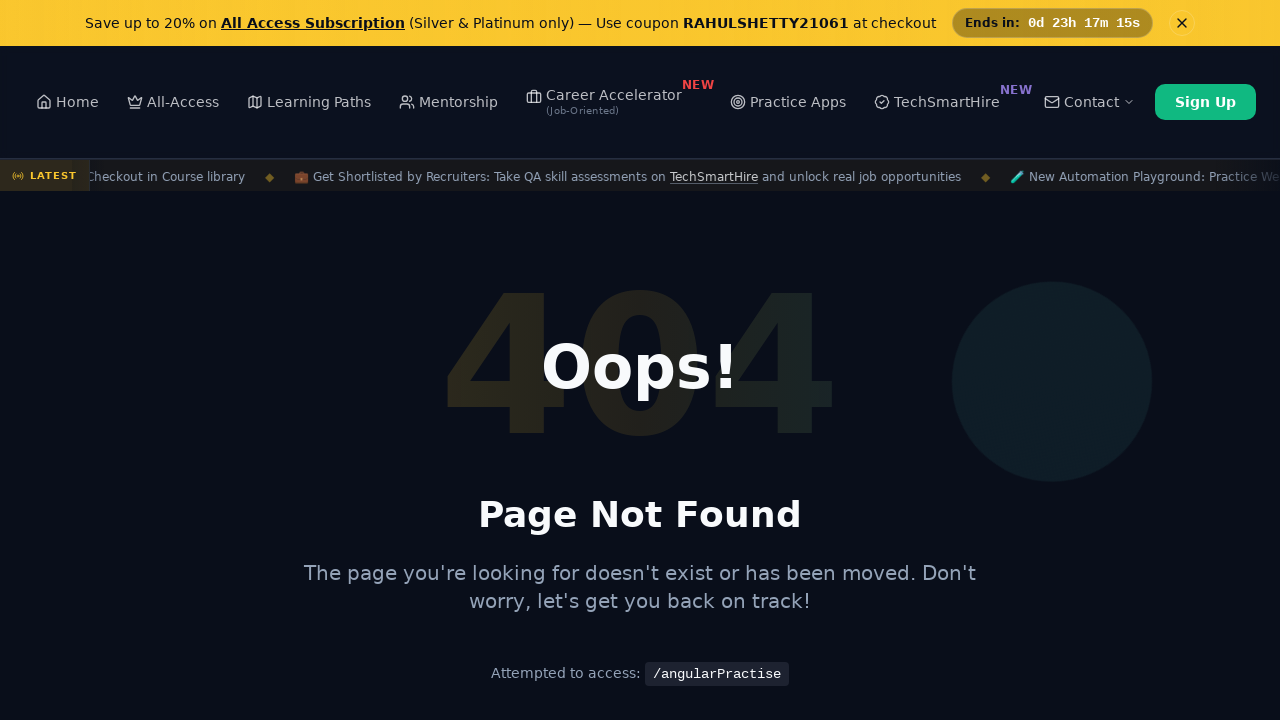

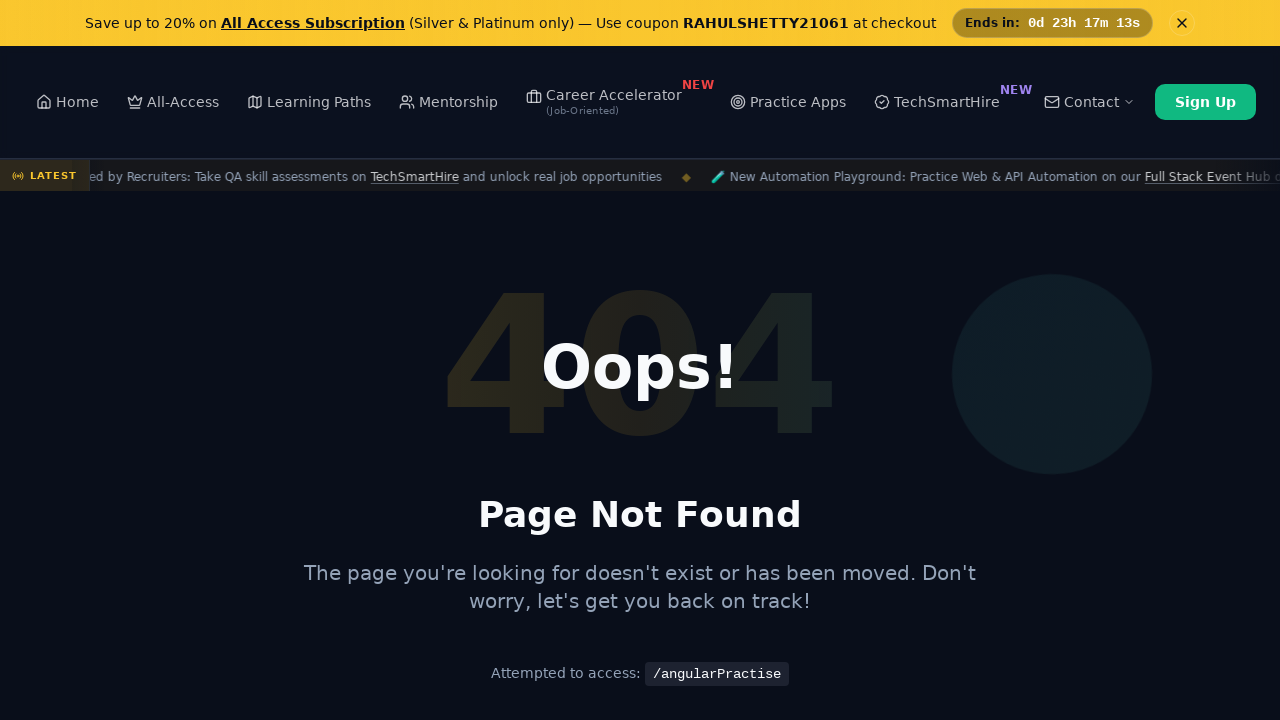